Tests dynamic content loading by clicking on a link to a page with hidden content, triggering the content to load, and waiting for it to appear

Starting URL: https://the-internet.herokuapp.com/dynamic_loading

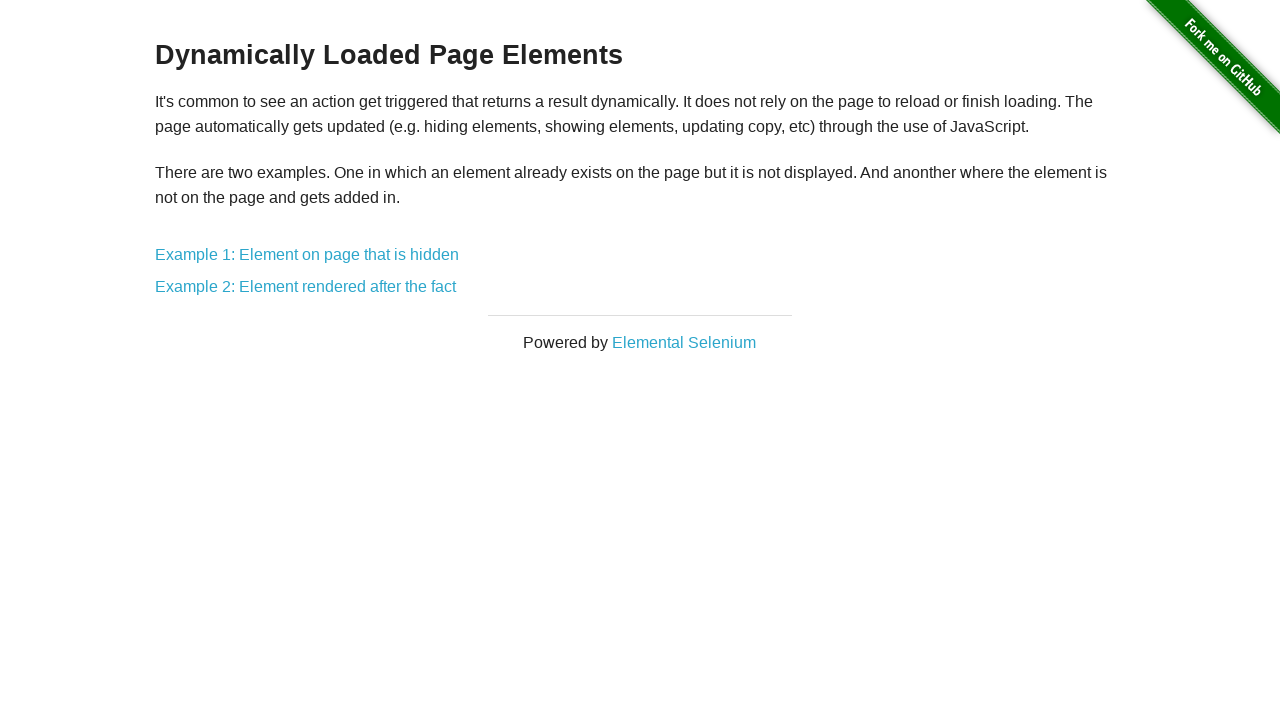

Clicked link to page with hidden content at (307, 255) on a:has-text('page that is hidden')
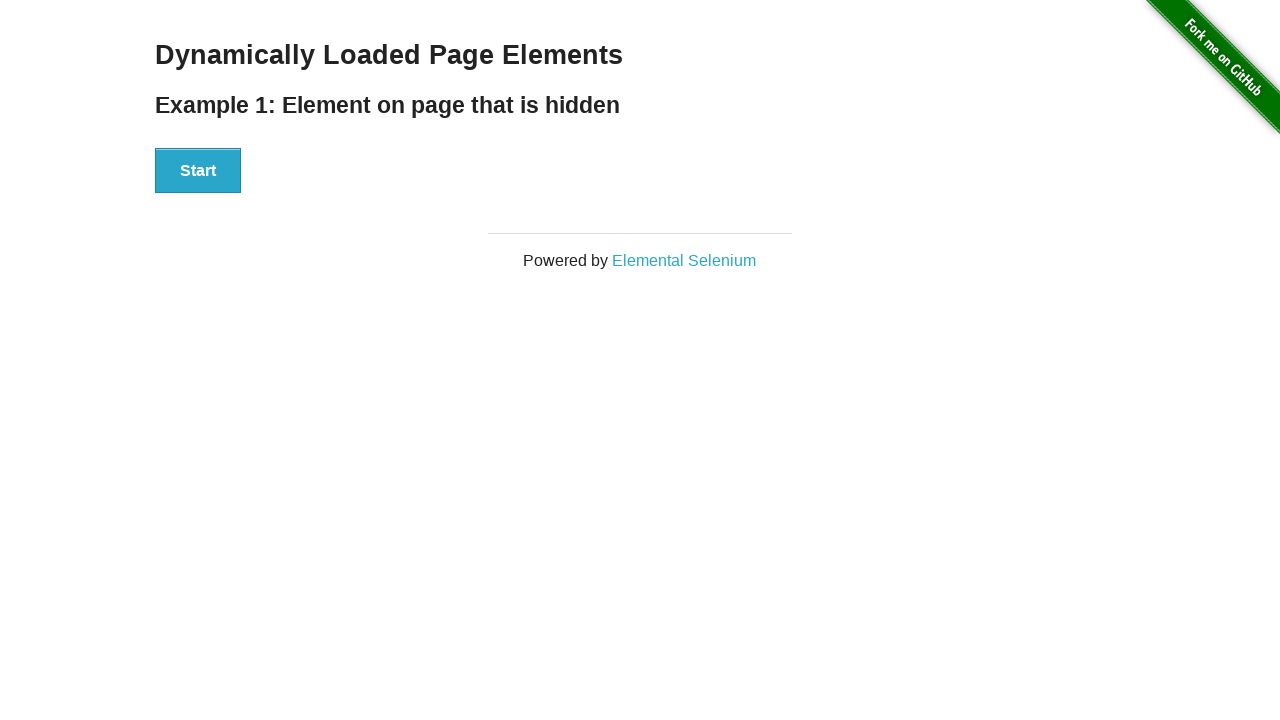

Clicked start button to trigger dynamic content loading at (198, 171) on button
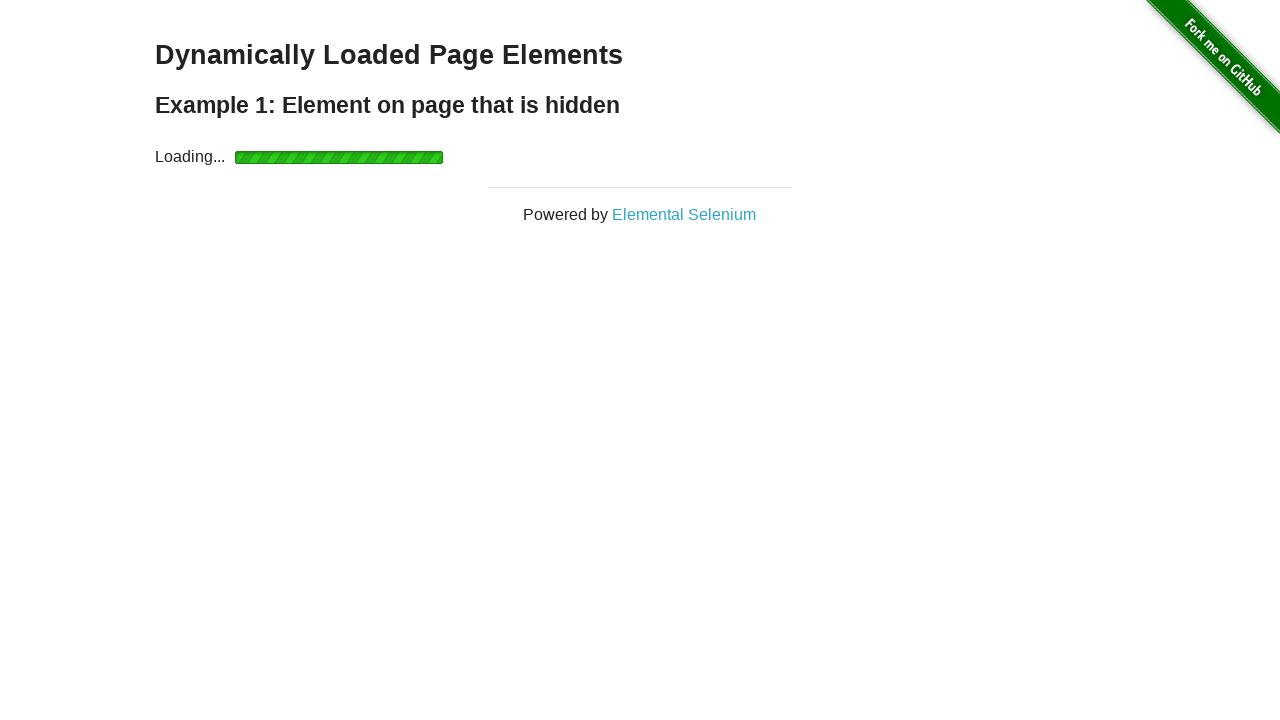

Dynamically loaded content appeared successfully
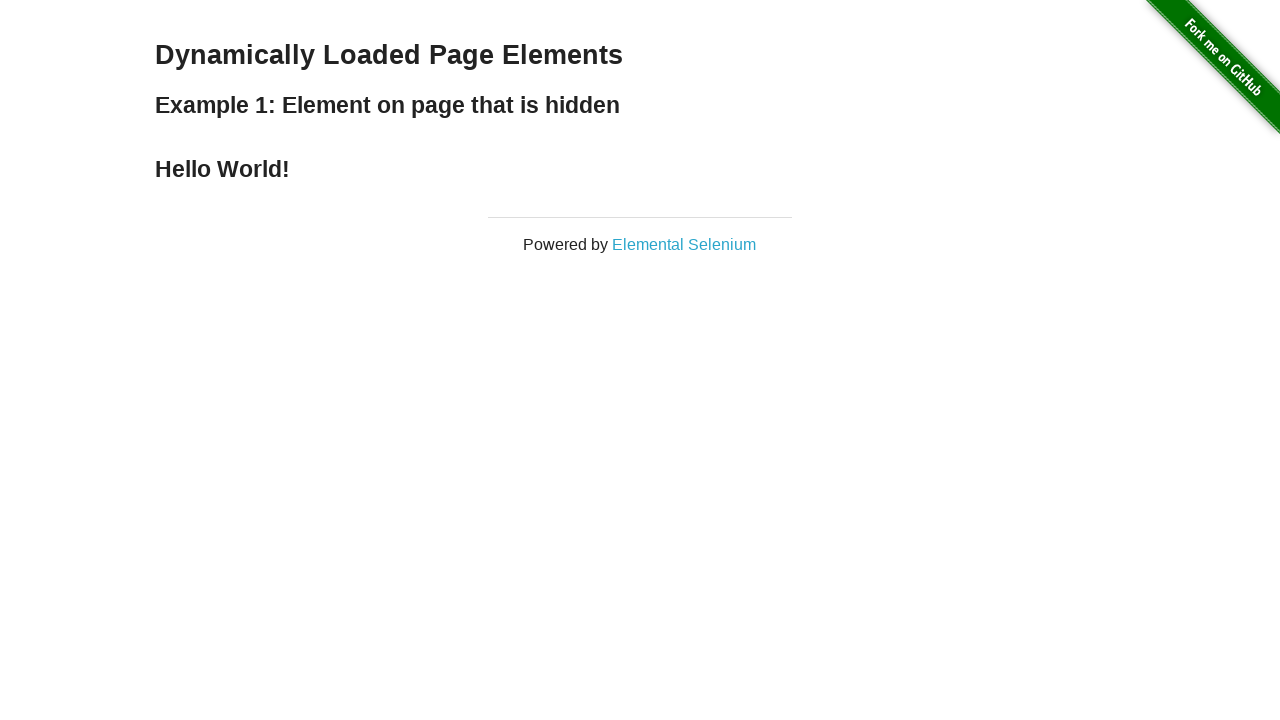

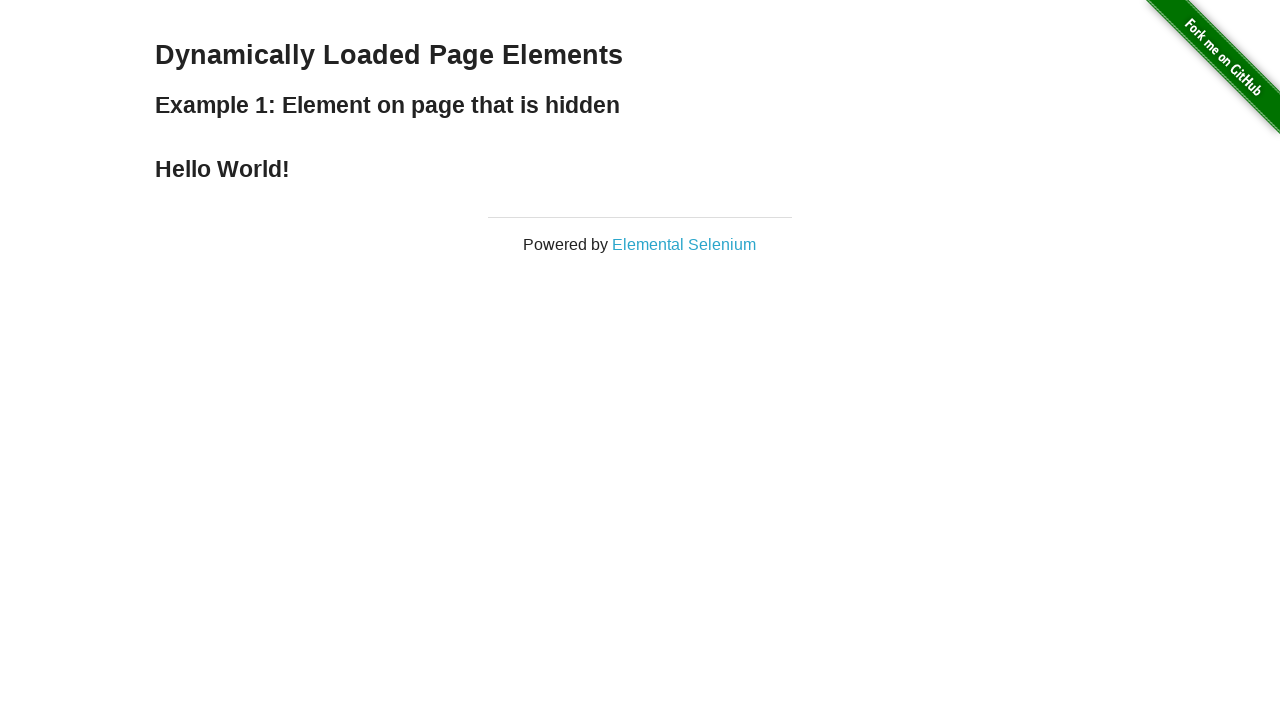